Tests dropdown functionality by navigating to the dropdown page and verifying the default selected option text

Starting URL: https://the-internet.herokuapp.com/

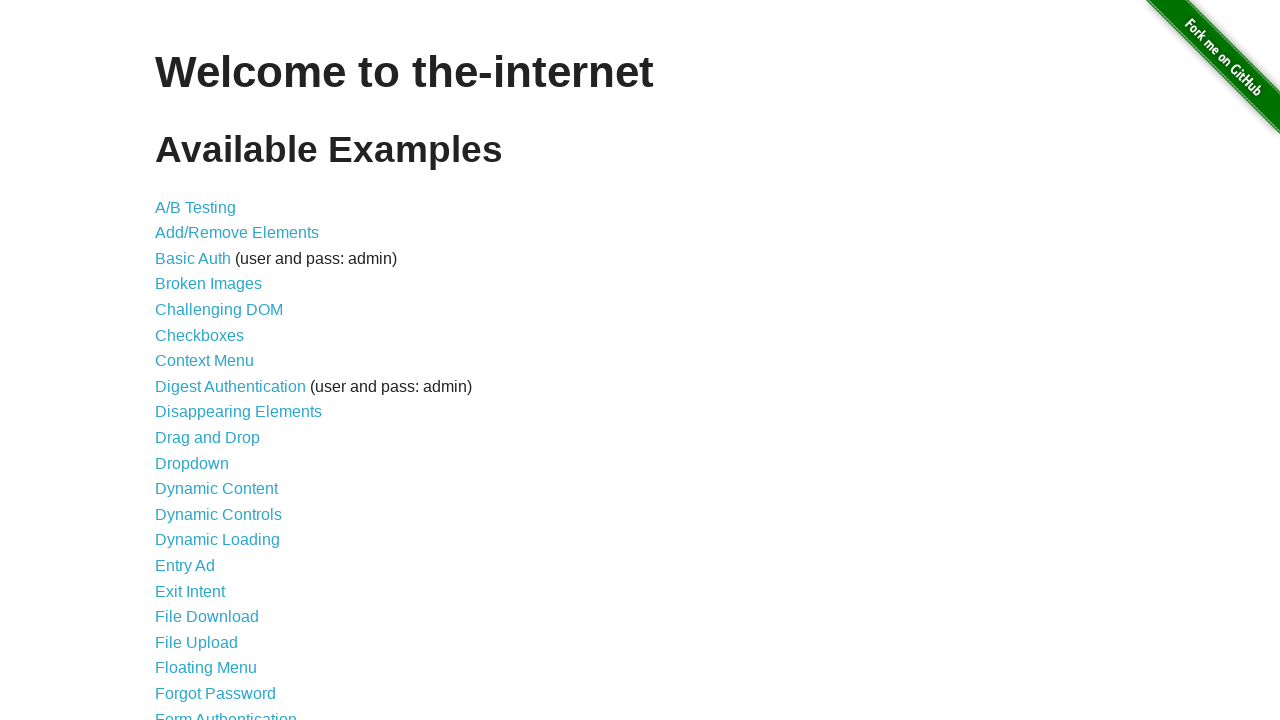

Clicked dropdown link to navigate to dropdown page at (192, 463) on a[href='/dropdown']
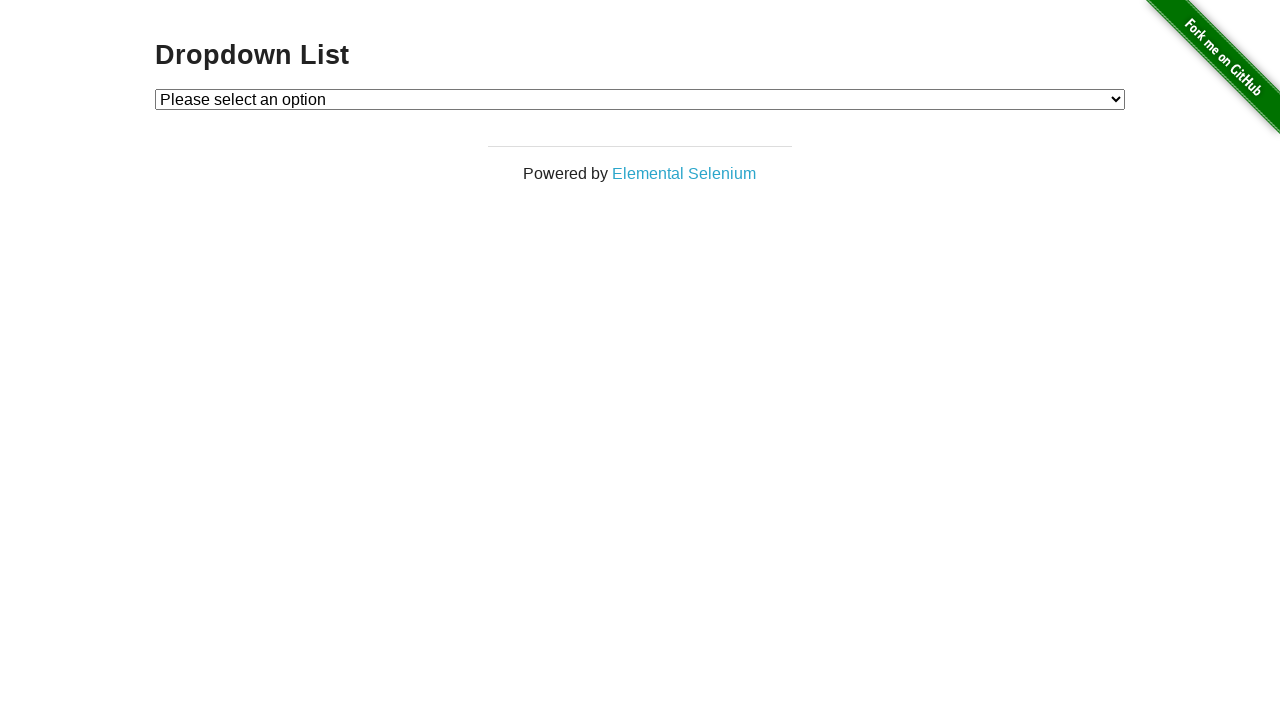

Dropdown element loaded and became visible
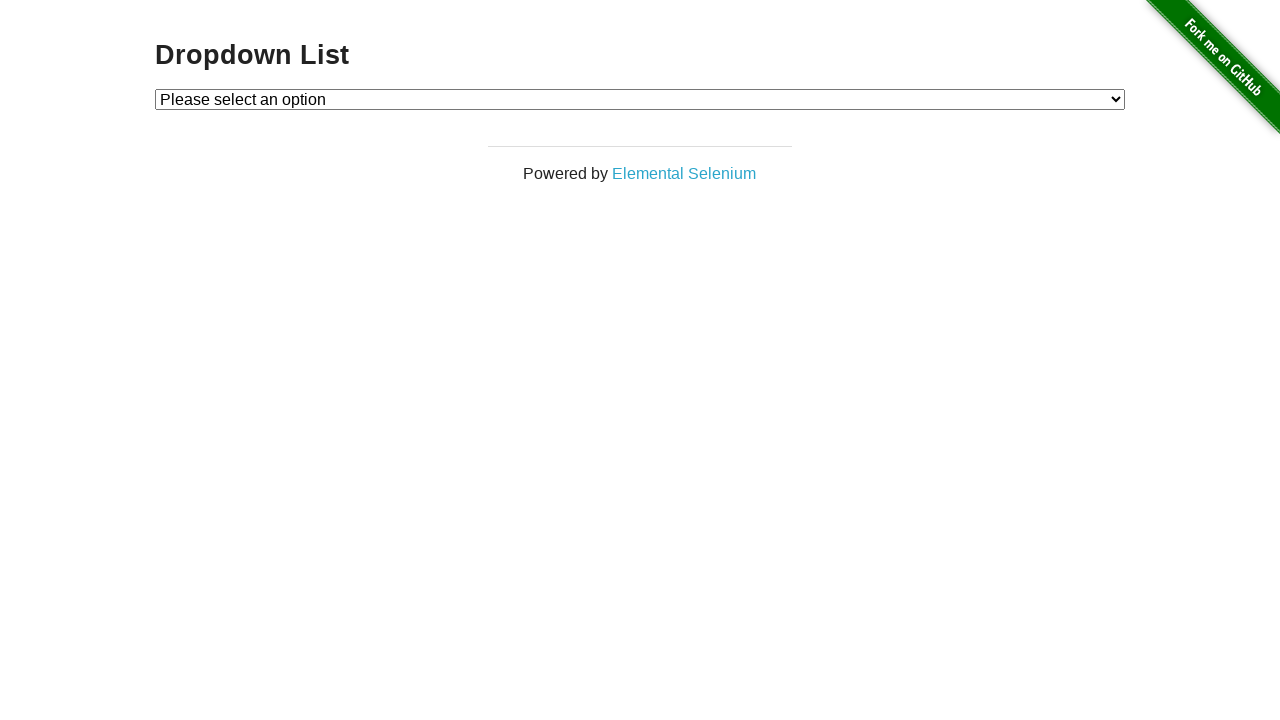

Located dropdown element
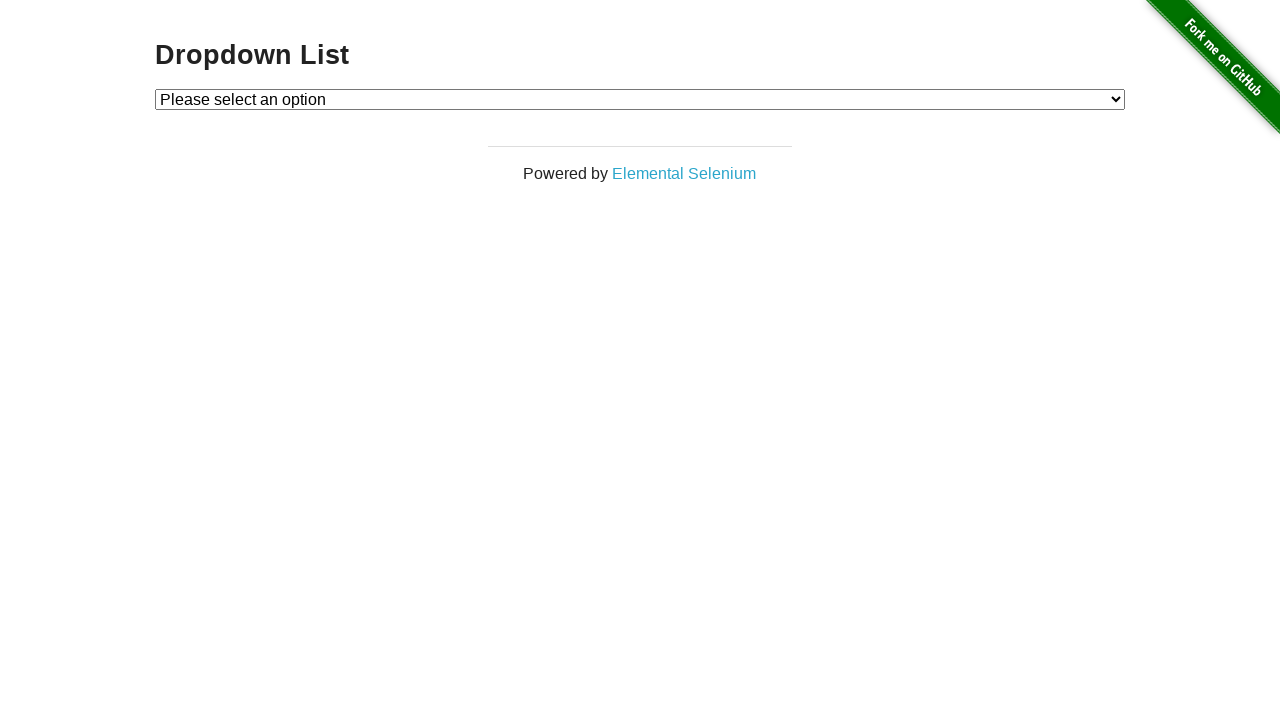

Located selected option in dropdown
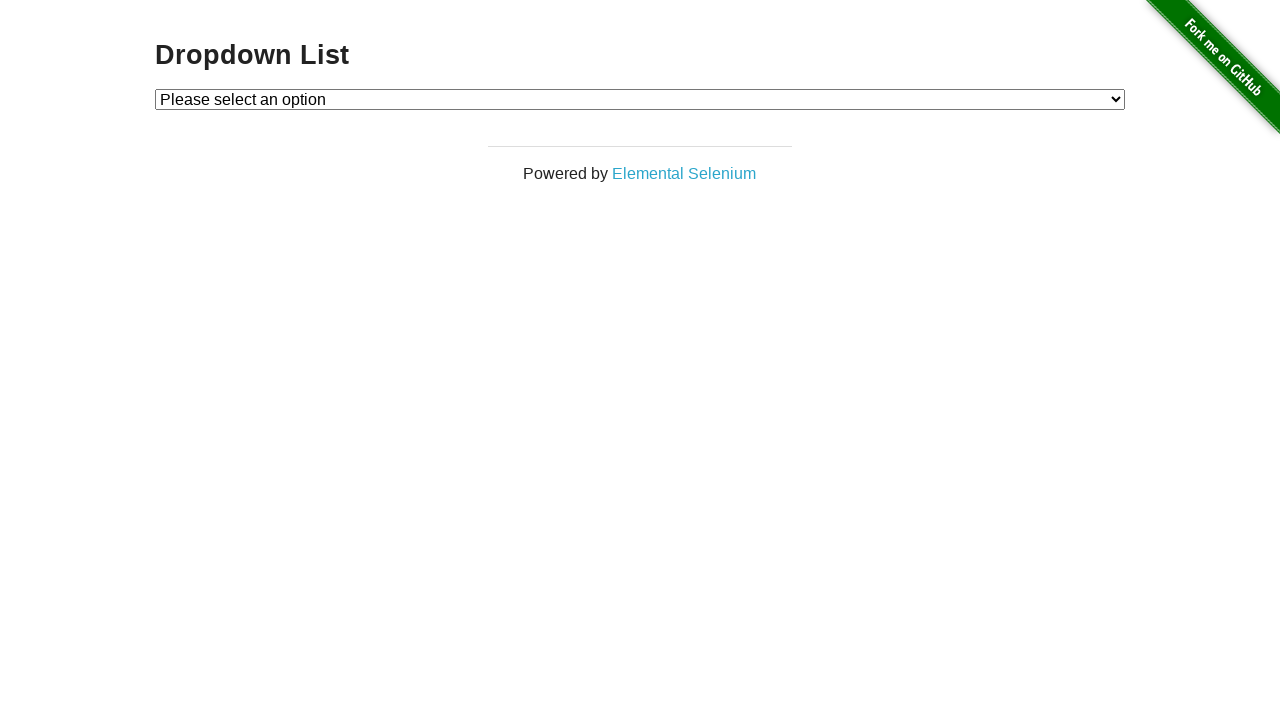

Verified default selected option text is 'Please select an option'
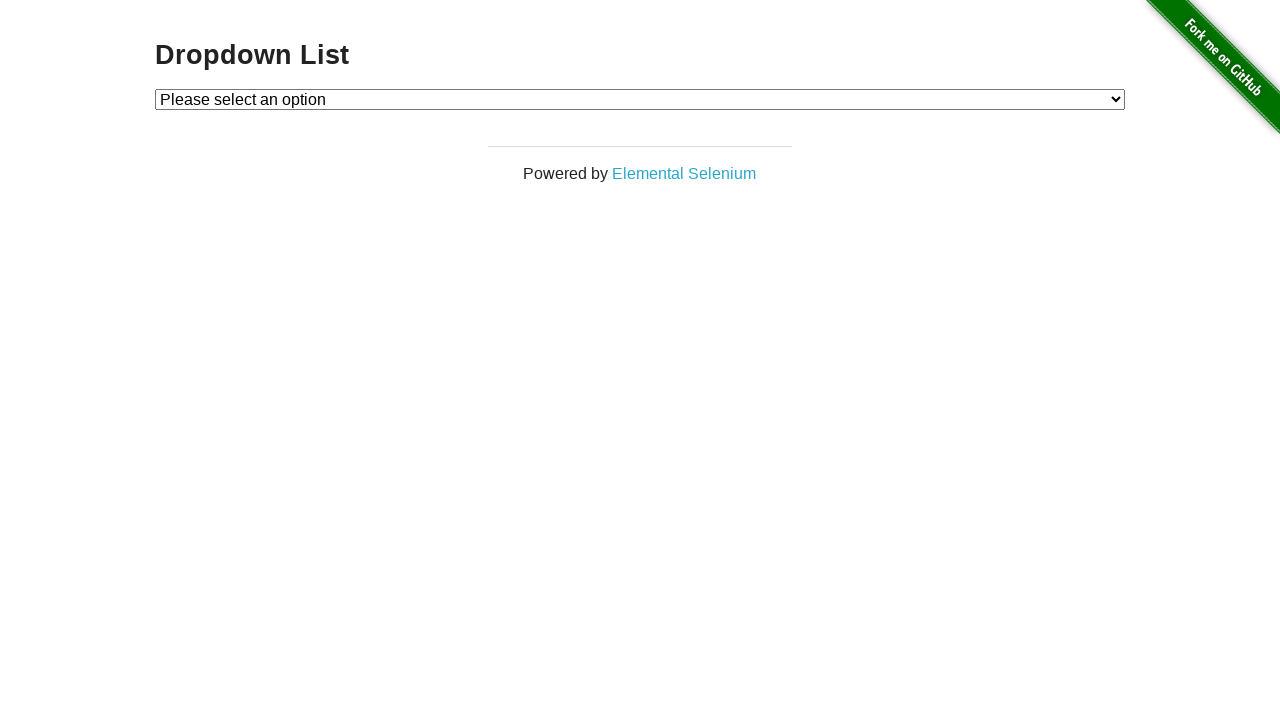

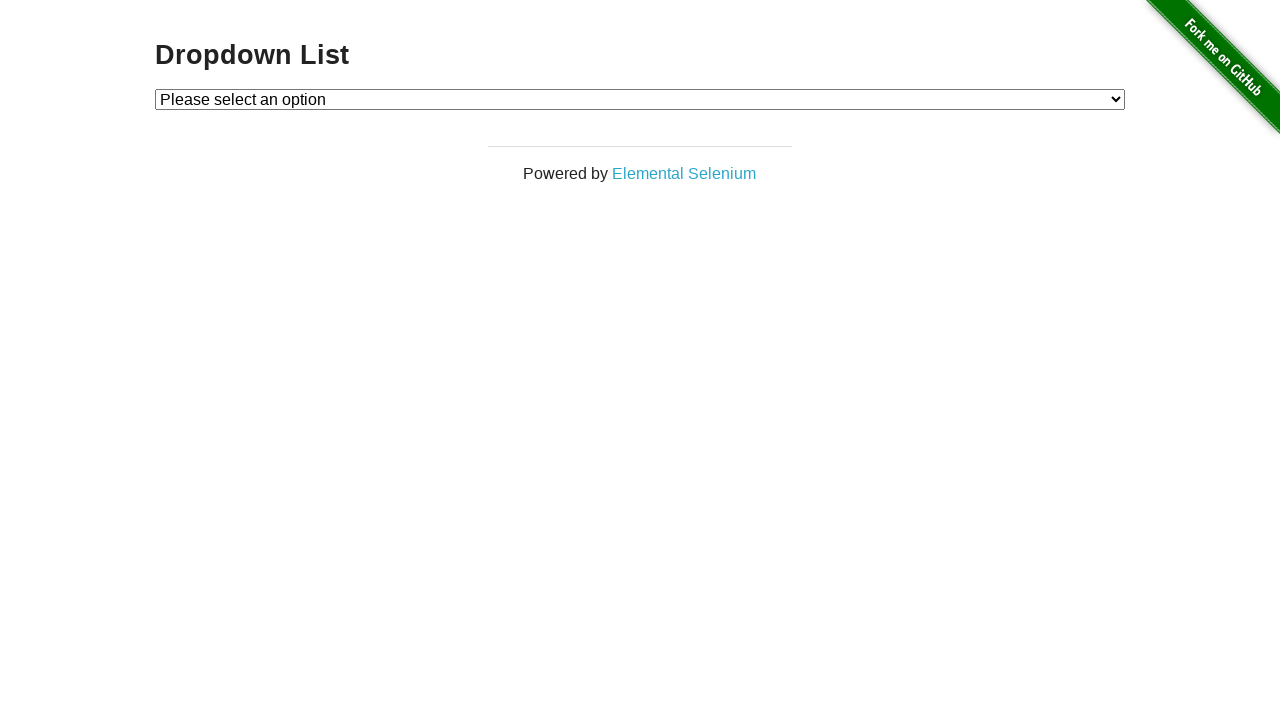